Tests radio button interaction by finding all radio buttons in a group, iterating through them to find their values, and selecting the one with value "Cheese"

Starting URL: http://www.echoecho.com/htmlforms10.htm

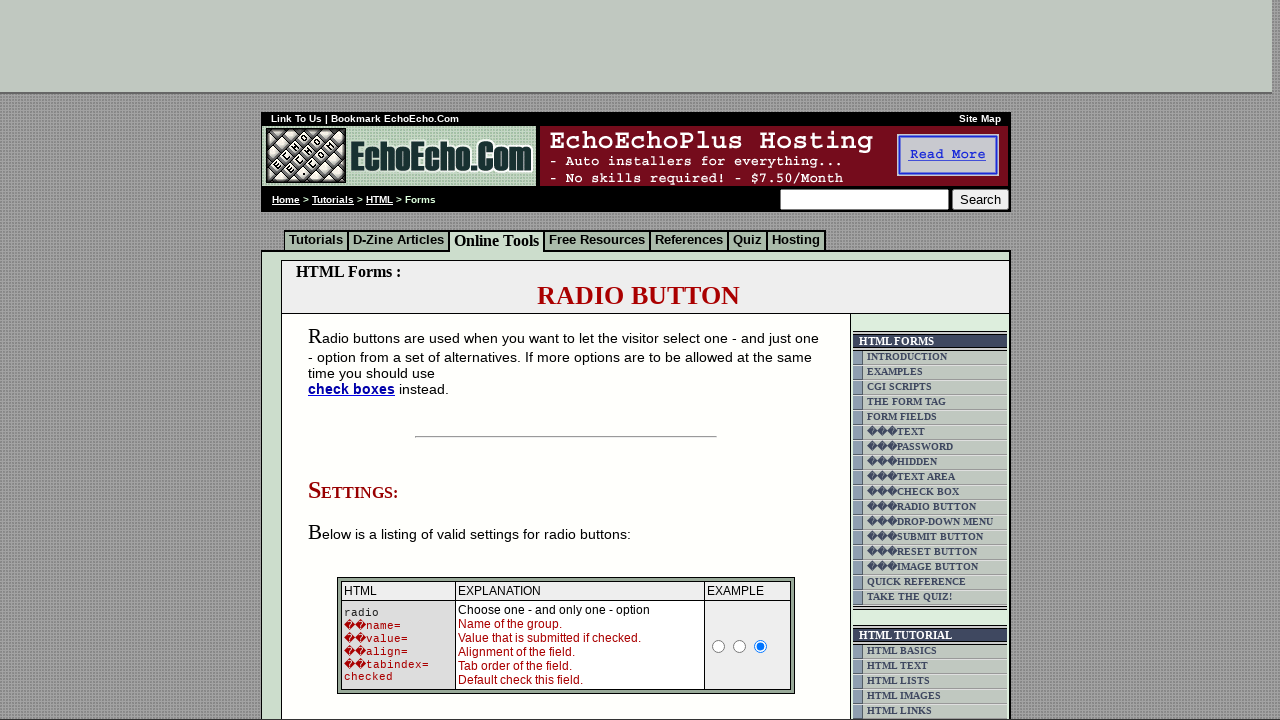

Waited for radio buttons with name 'group1' to be present
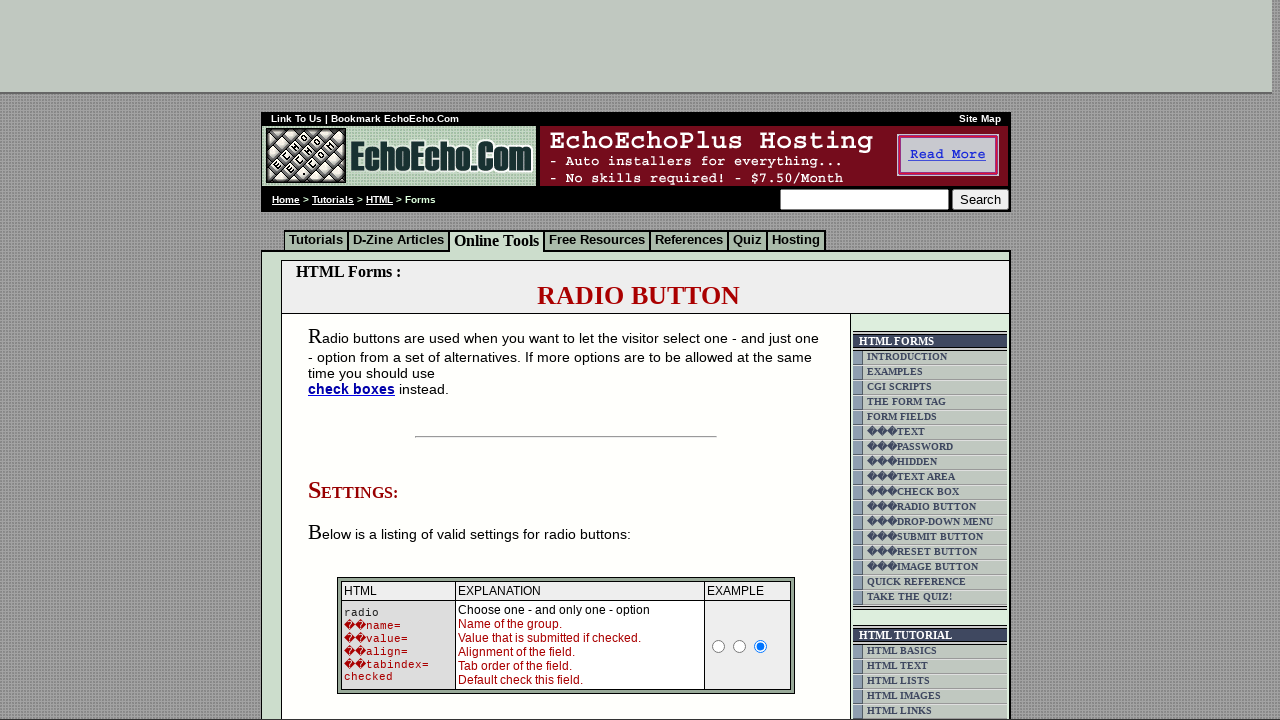

Located all radio buttons in group1
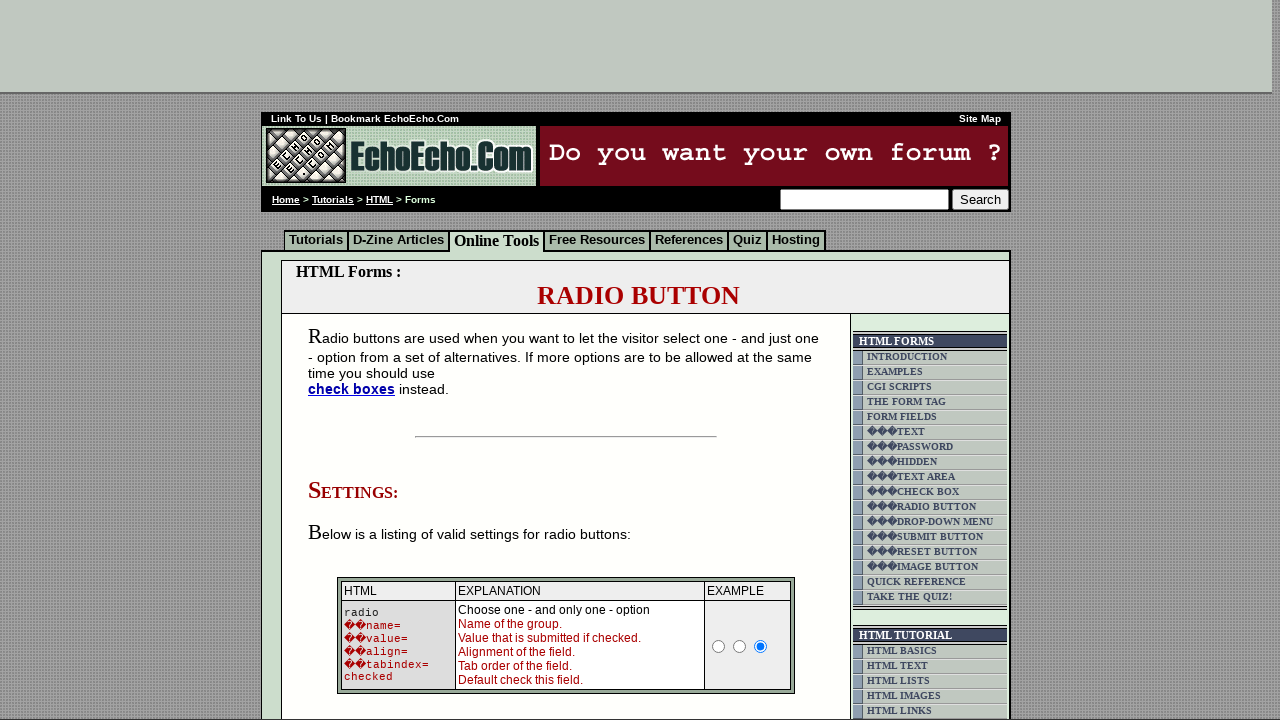

Found 3 radio buttons in the group
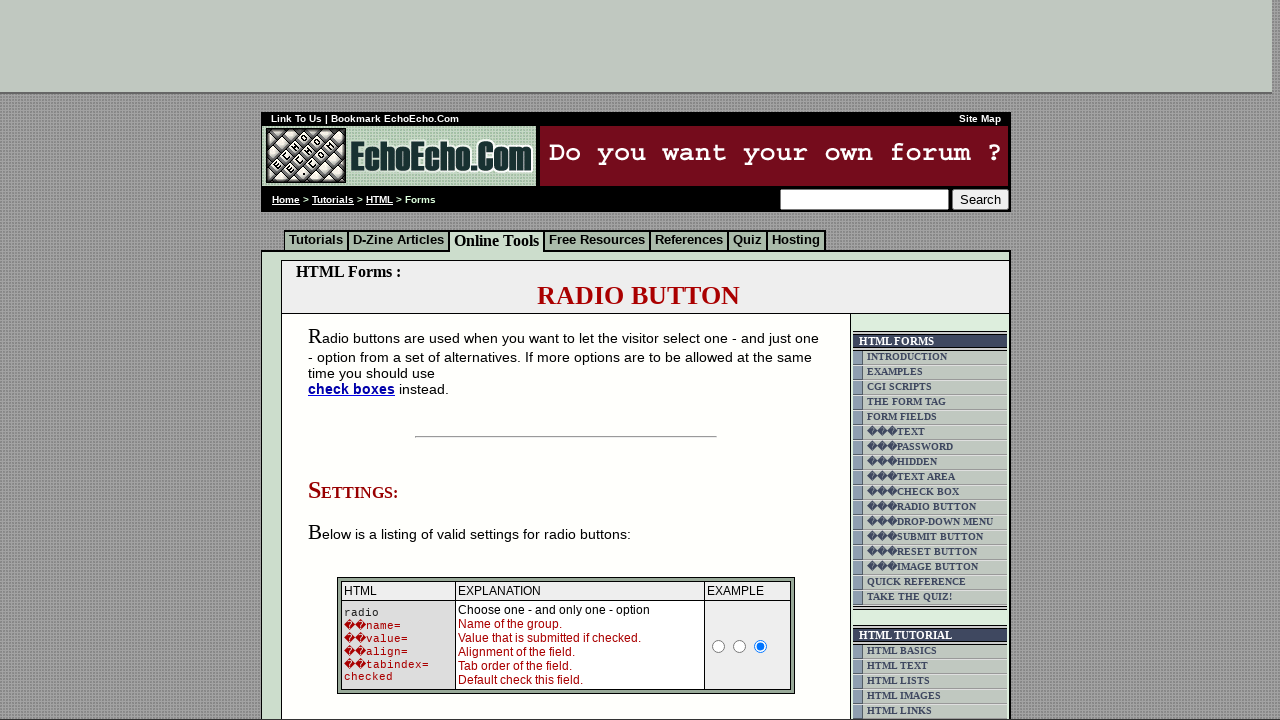

Selected radio button at index 0
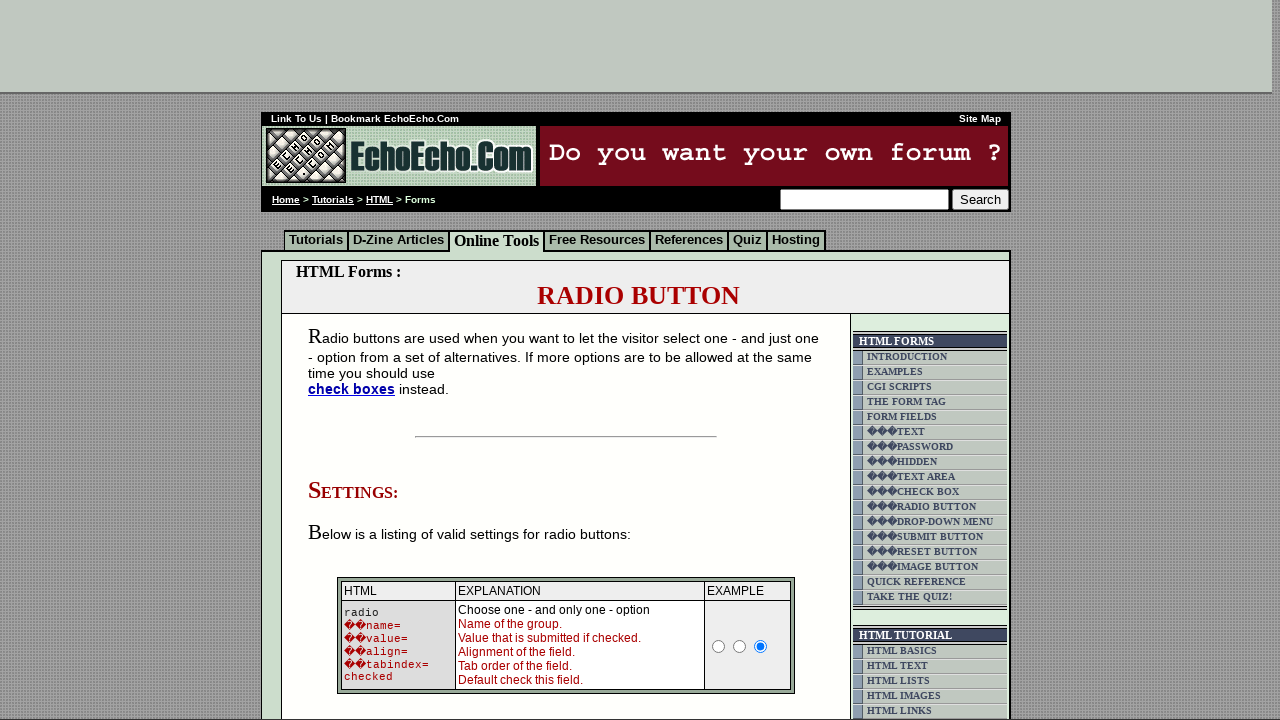

Retrieved radio button value: Milk
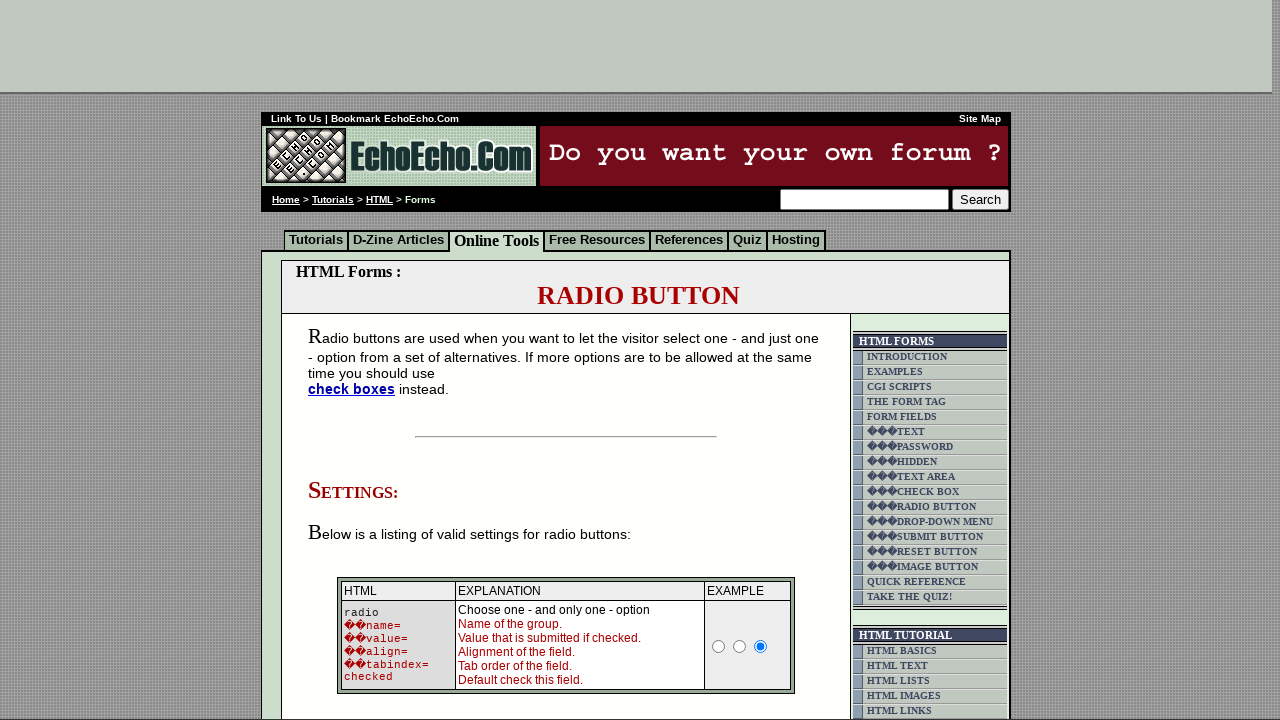

Selected radio button at index 1
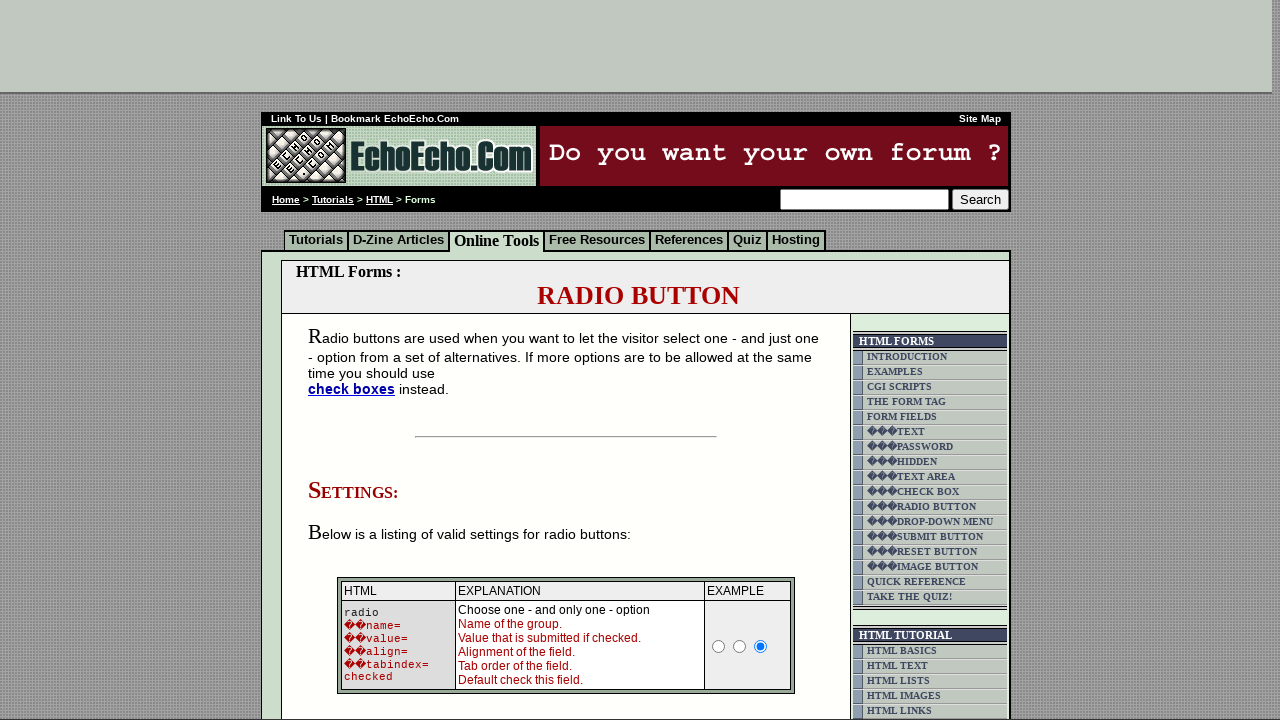

Retrieved radio button value: Butter
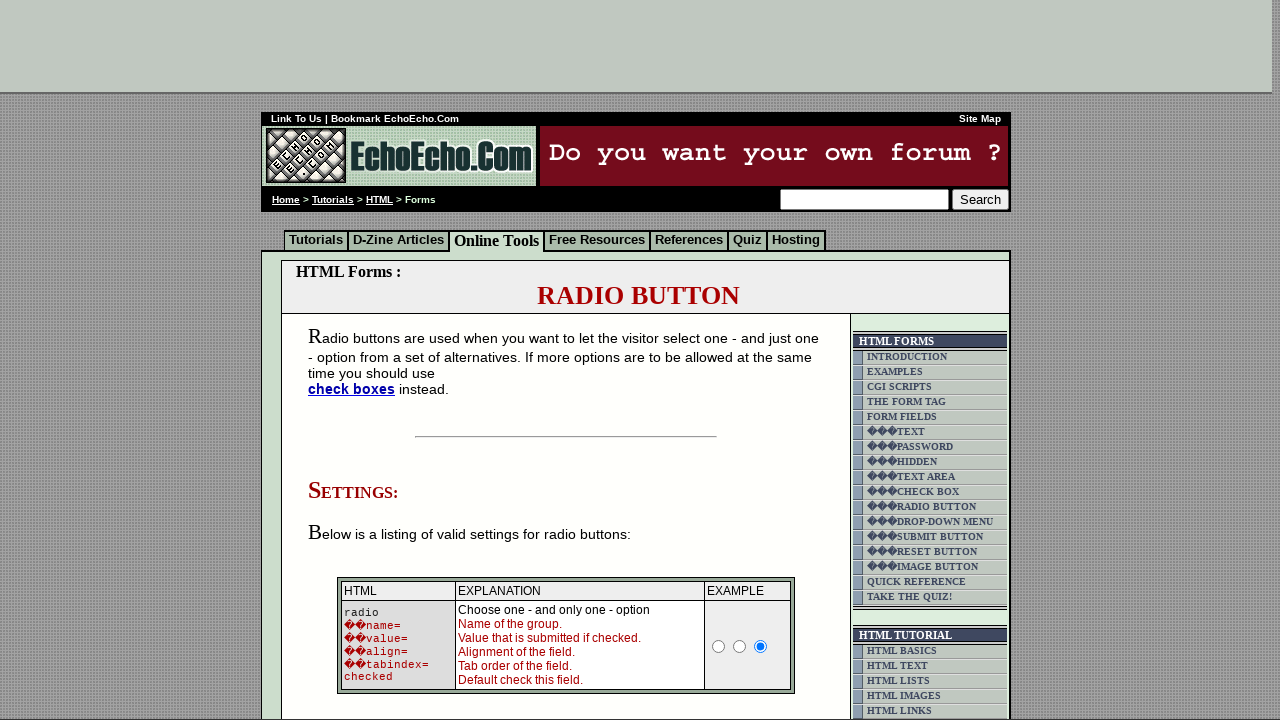

Selected radio button at index 2
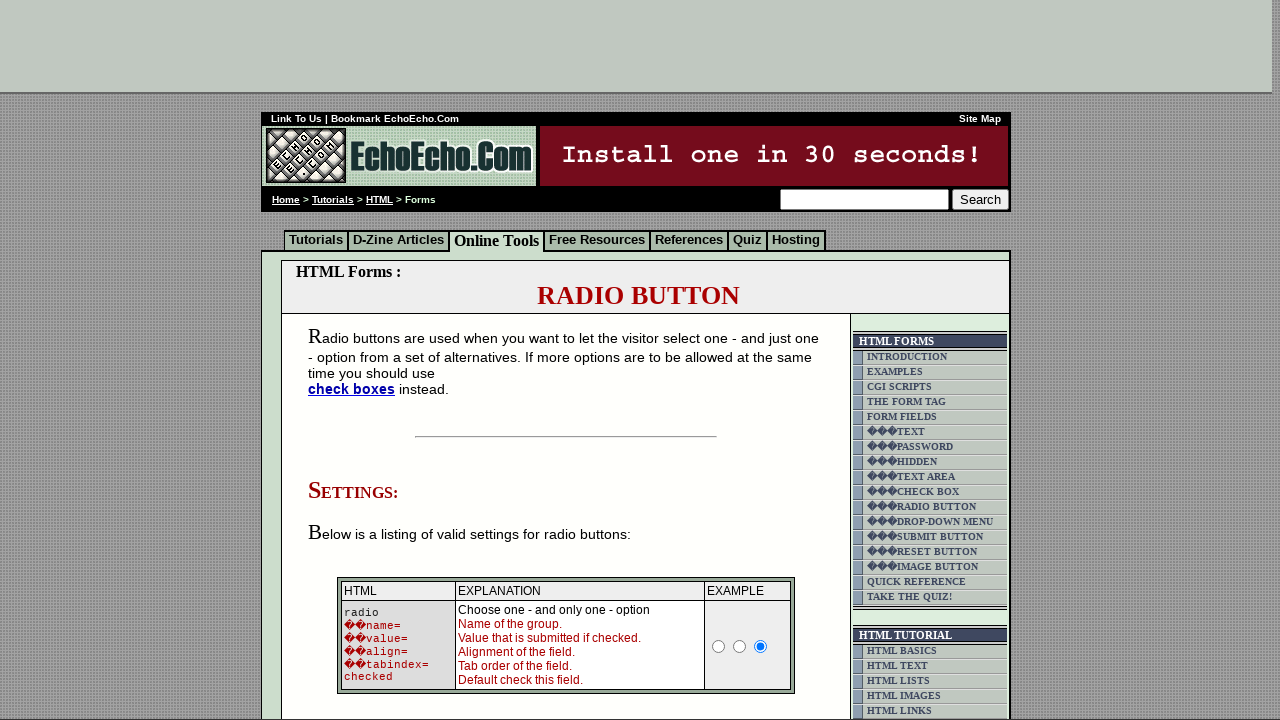

Retrieved radio button value: Cheese
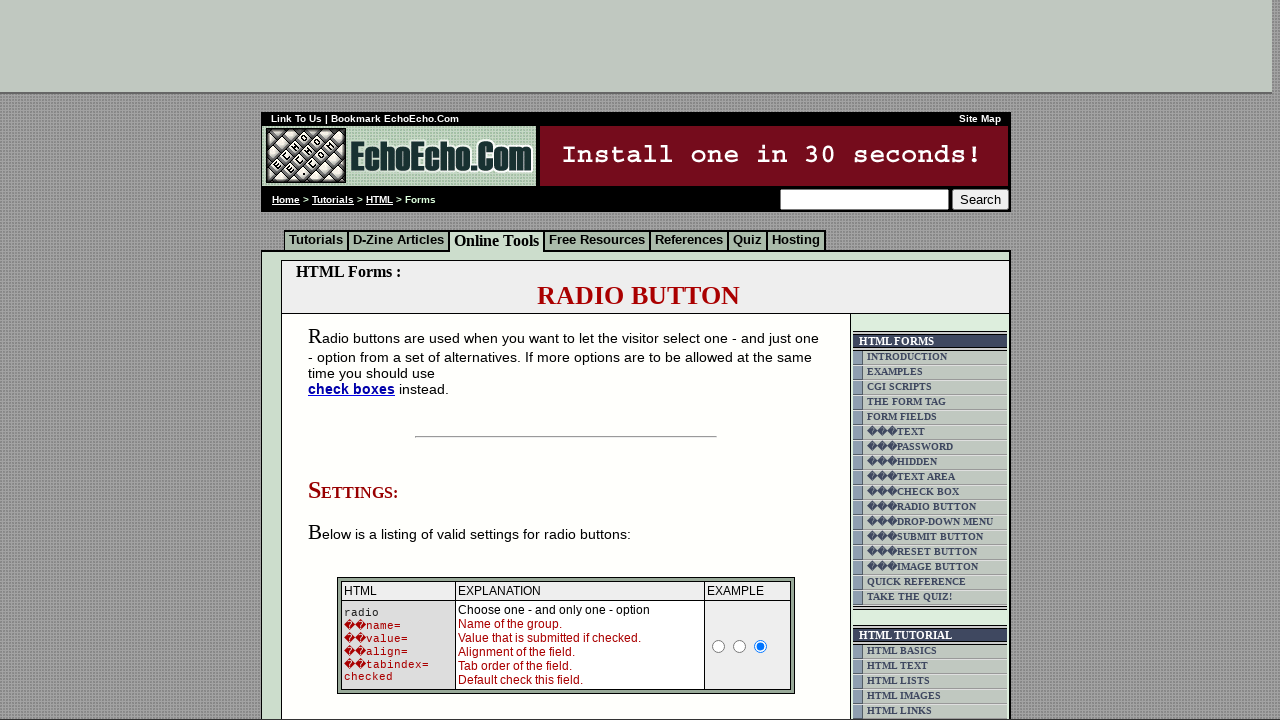

Clicked radio button with value 'Cheese' at (356, 360) on input[name='group1'] >> nth=2
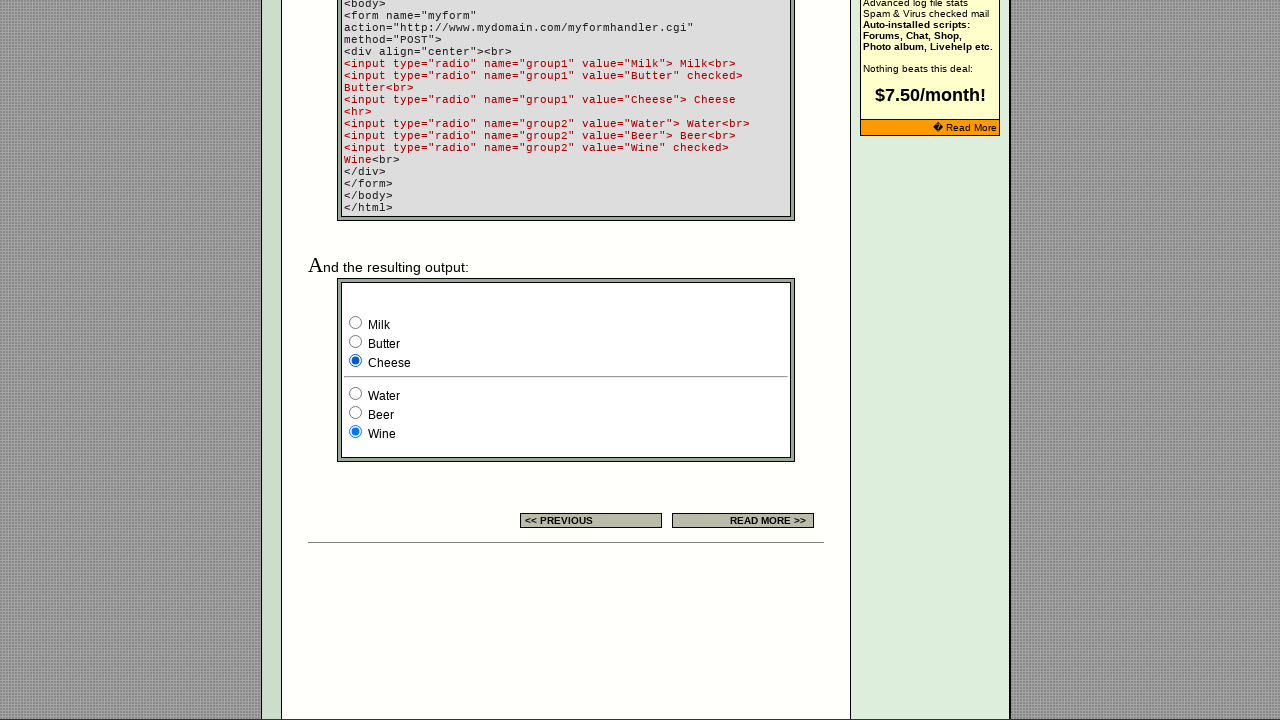

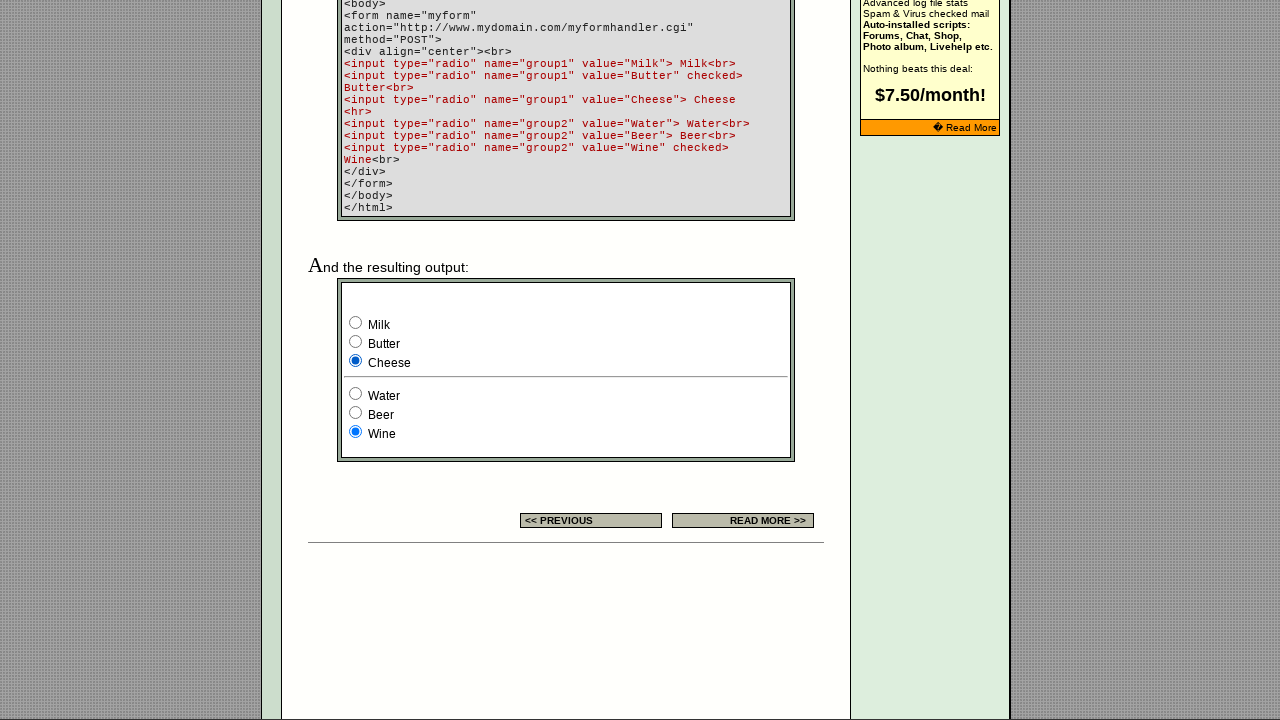